Tests a web form by filling a text field and submitting it, then verifying the success message

Starting URL: https://www.selenium.dev/selenium/web/web-form.html

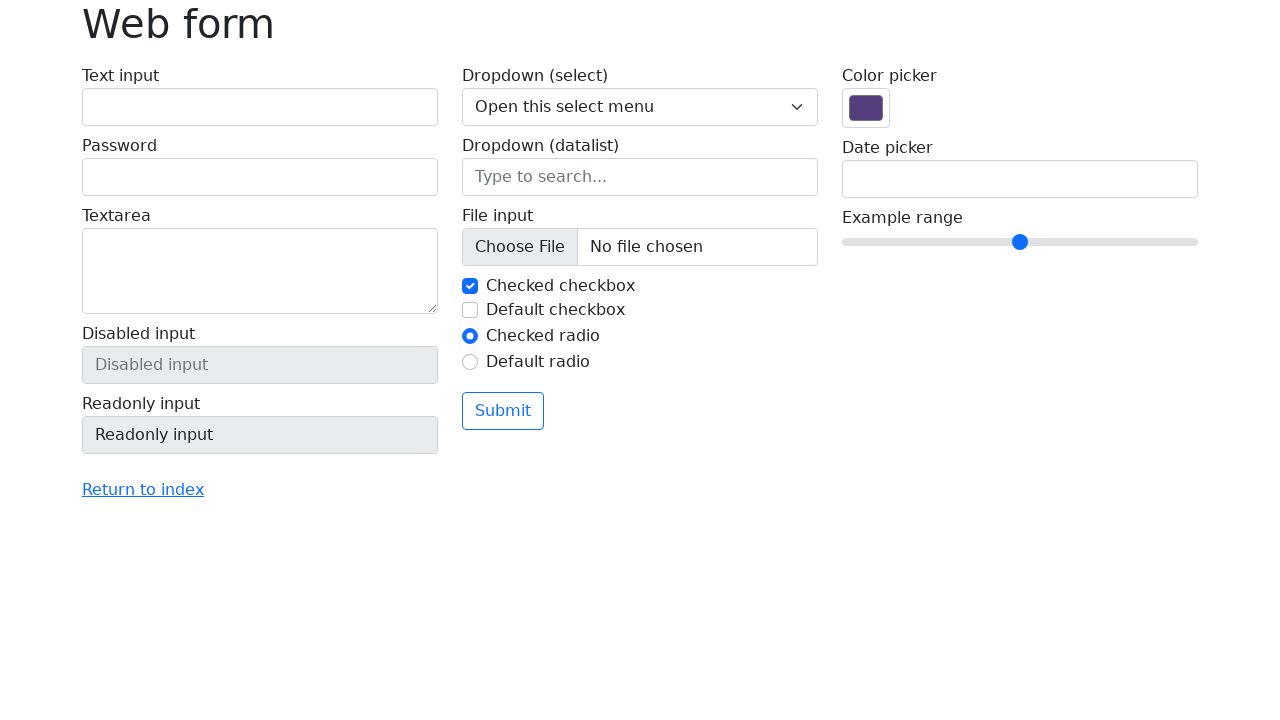

Filled text field with 'Selenium' on input[name="my-text"]
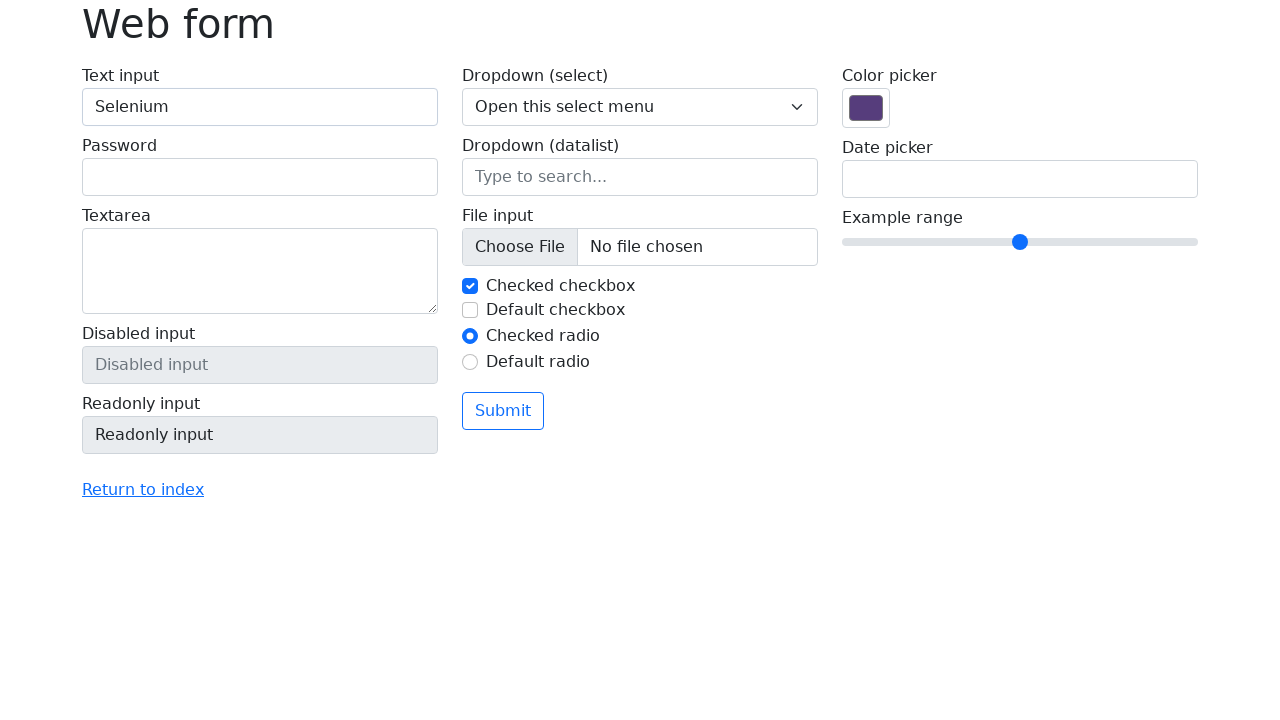

Clicked submit button at (503, 411) on button
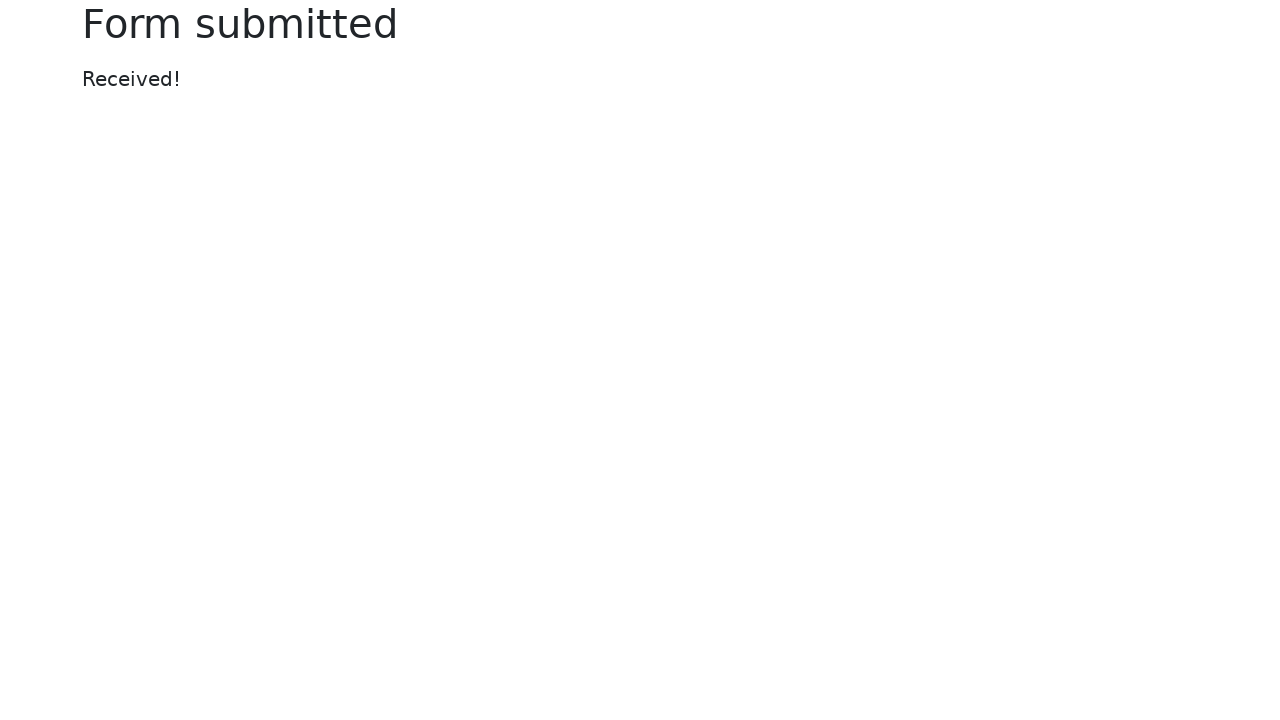

Success message appeared on page
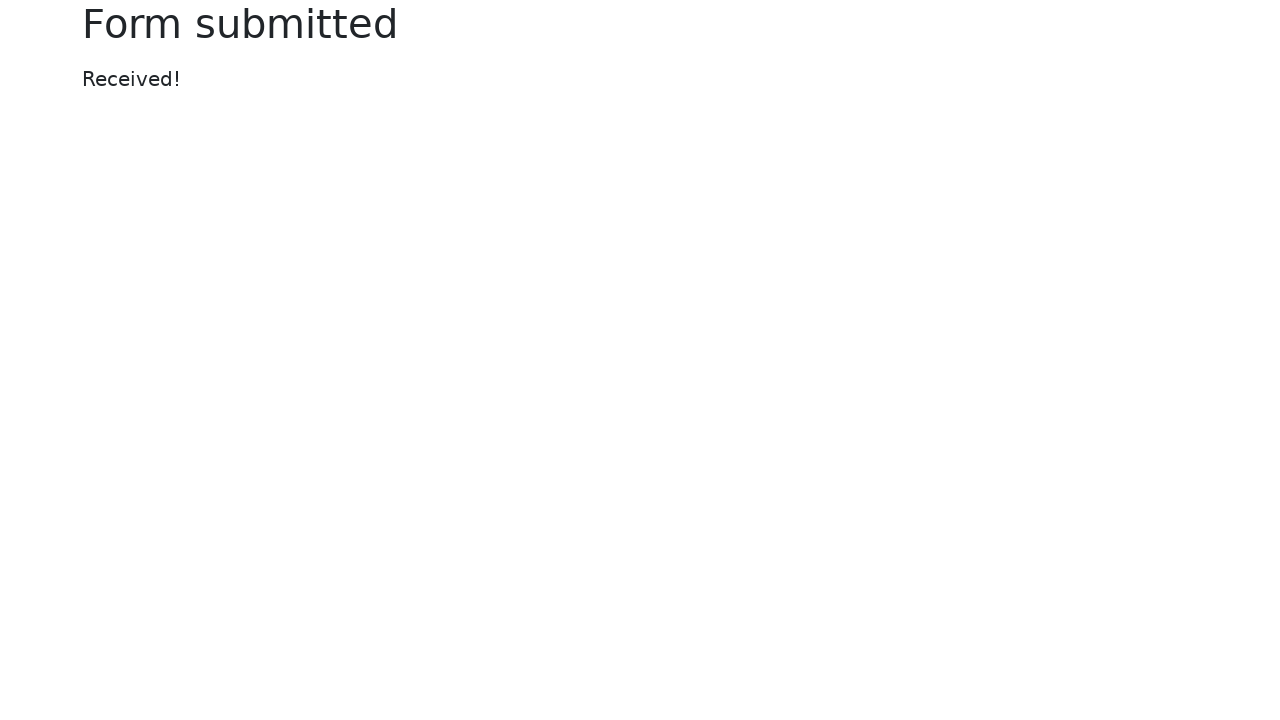

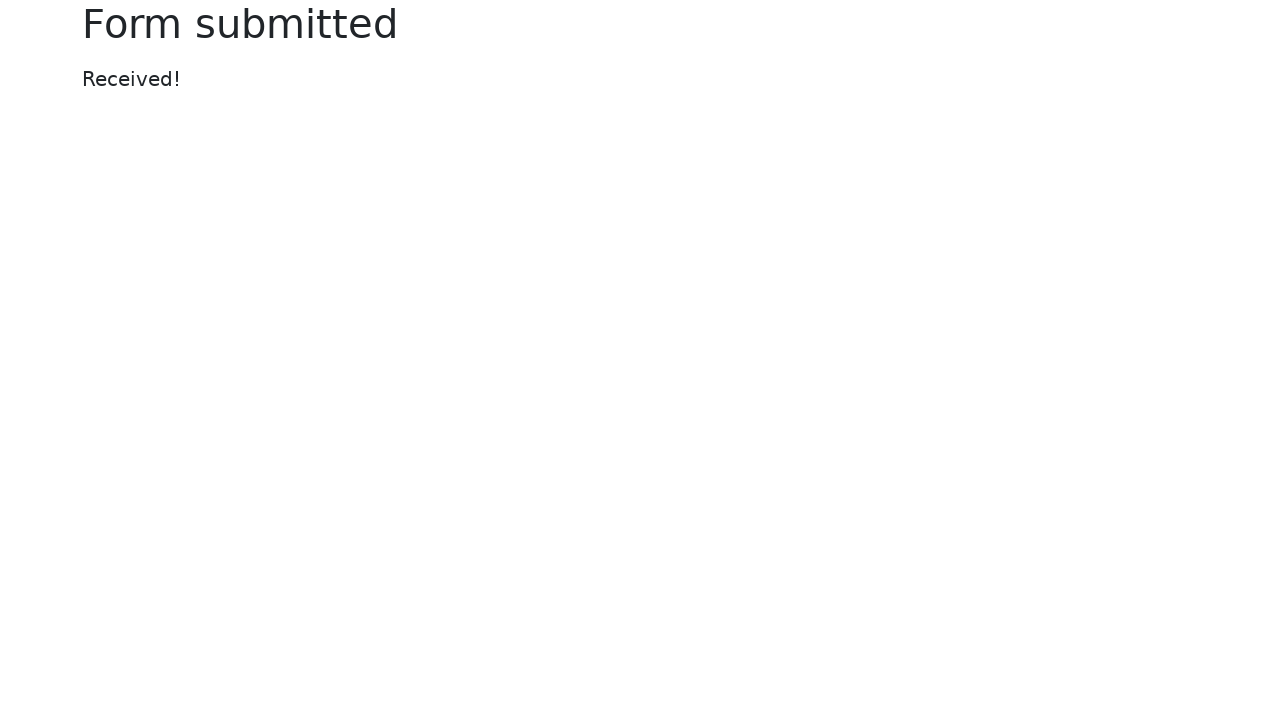